Creates a new paste on Pastebin by filling in the code content, setting a name, selecting an expiration time of 10 minutes, and clicking the create button.

Starting URL: https://pastebin.com/

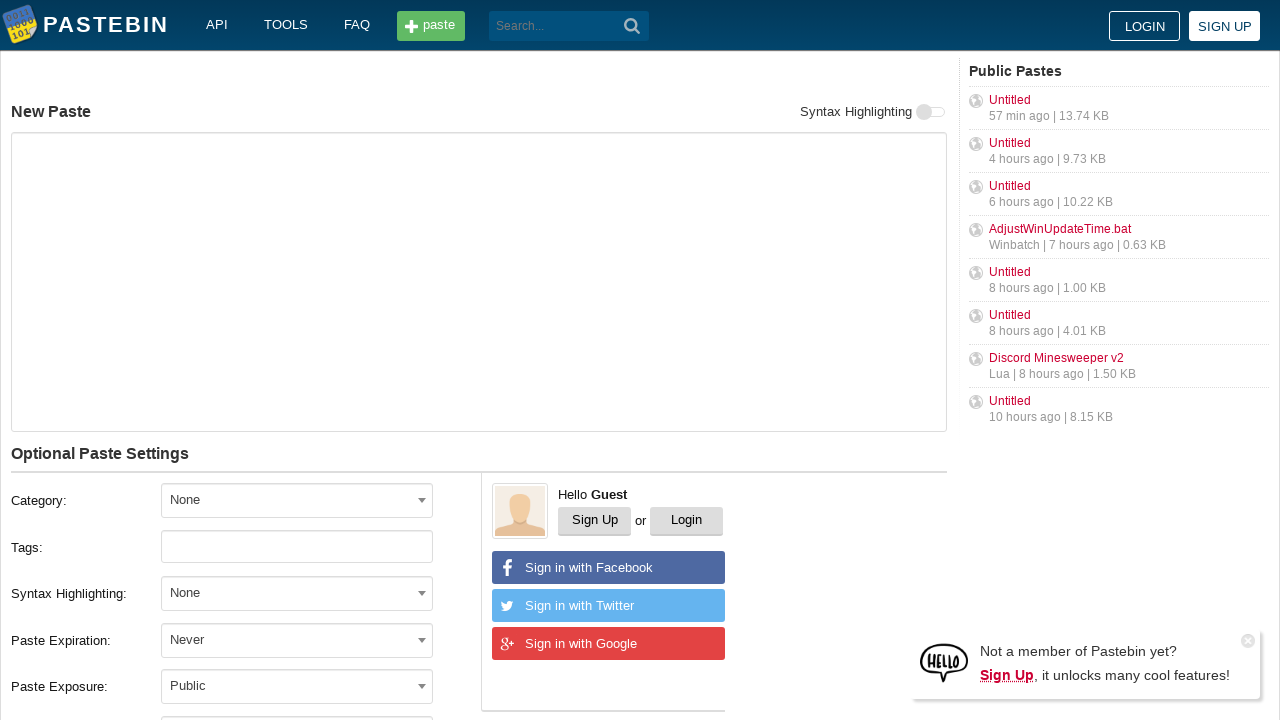

Filled code/text area with 'Hello from WebDriver' on #postform-text
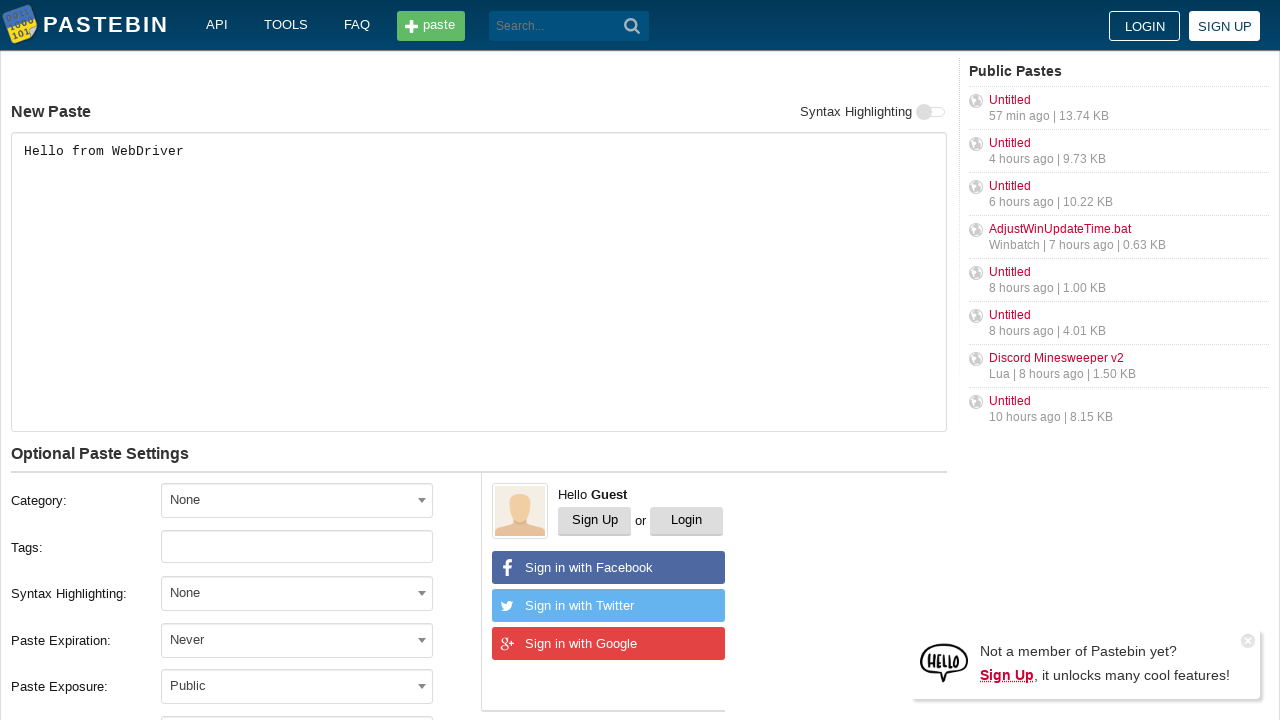

Filled name/title field with 'helloweb' on #postform-name
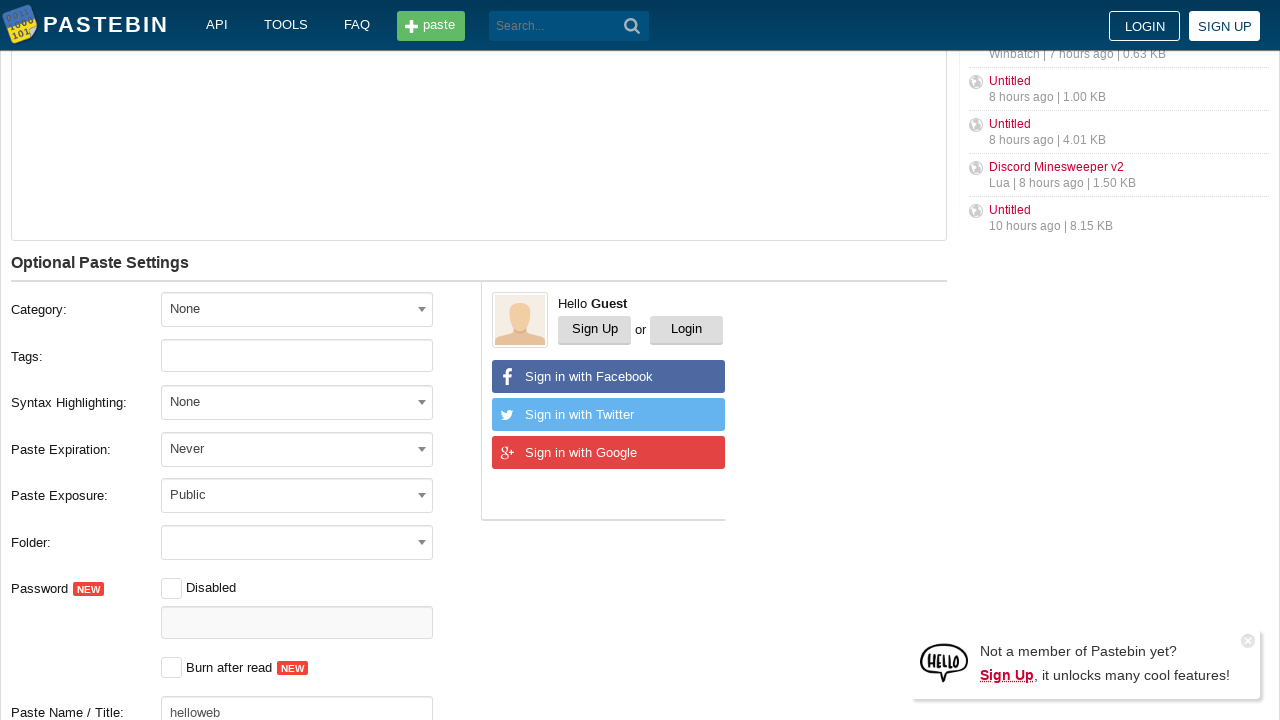

Clicked on expiration dropdown to open it at (297, 448) on #select2-postform-expiration-container
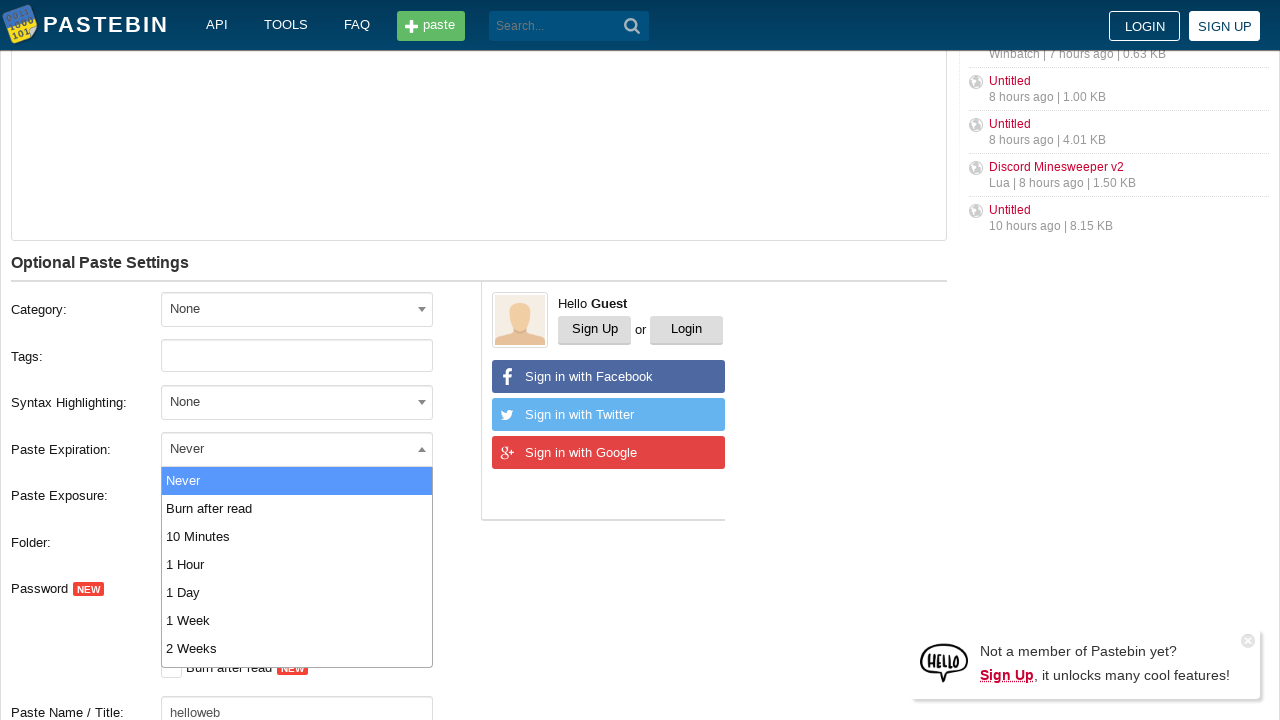

Selected '10 Minutes' expiration option at (297, 536) on xpath=//li[text()='10 Minutes']
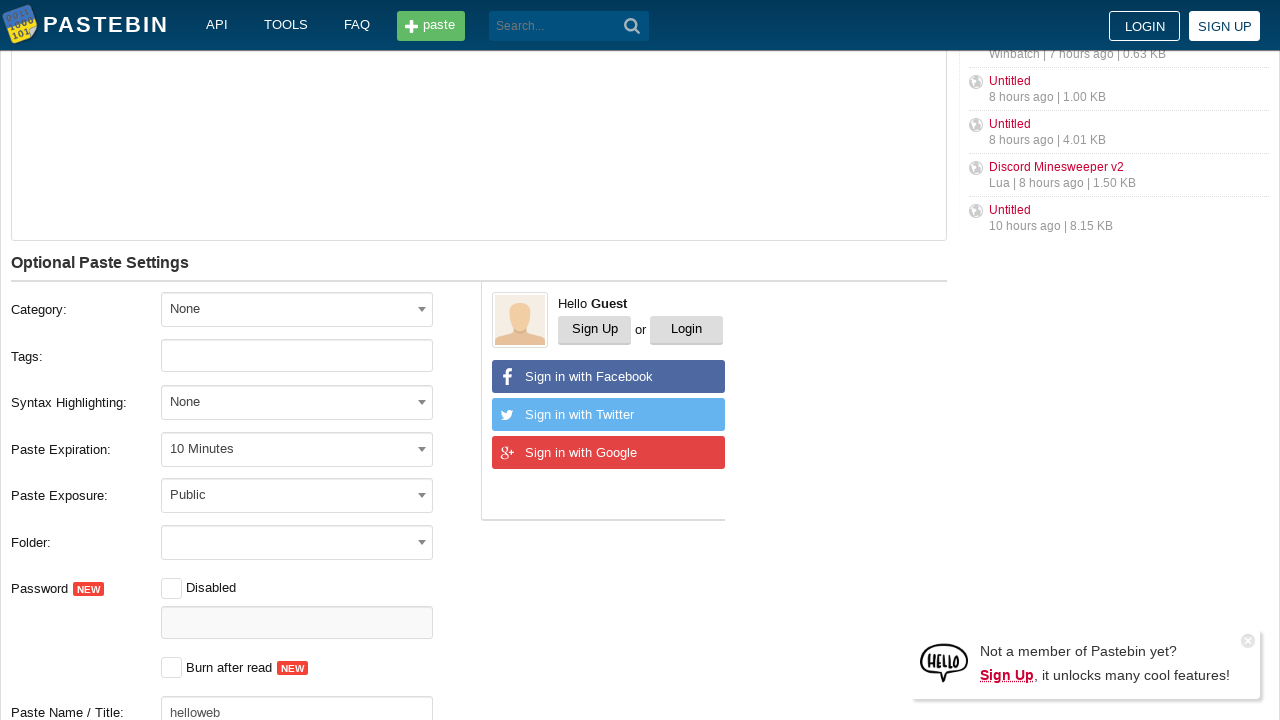

Clicked the Create New Paste button at (240, 400) on xpath=//*[@id='w0']/div[5]/div[1]/div[10]/button
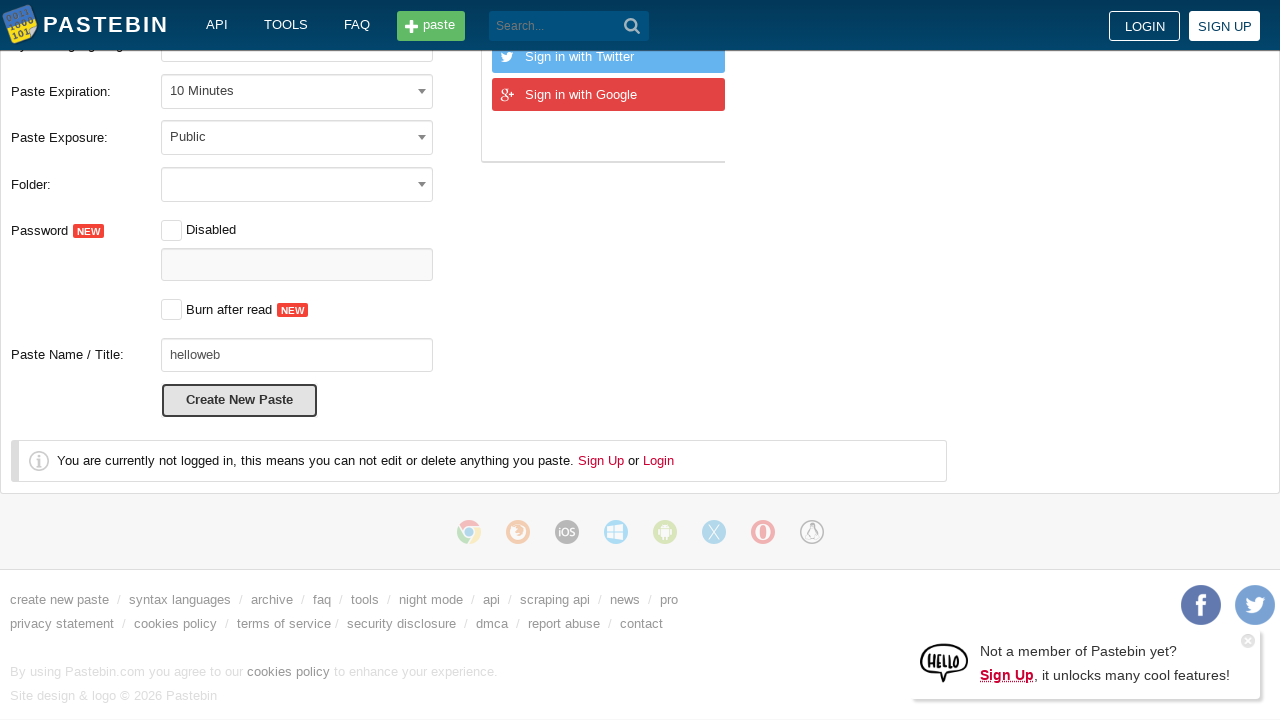

Waited for page to reach networkidle state after paste creation
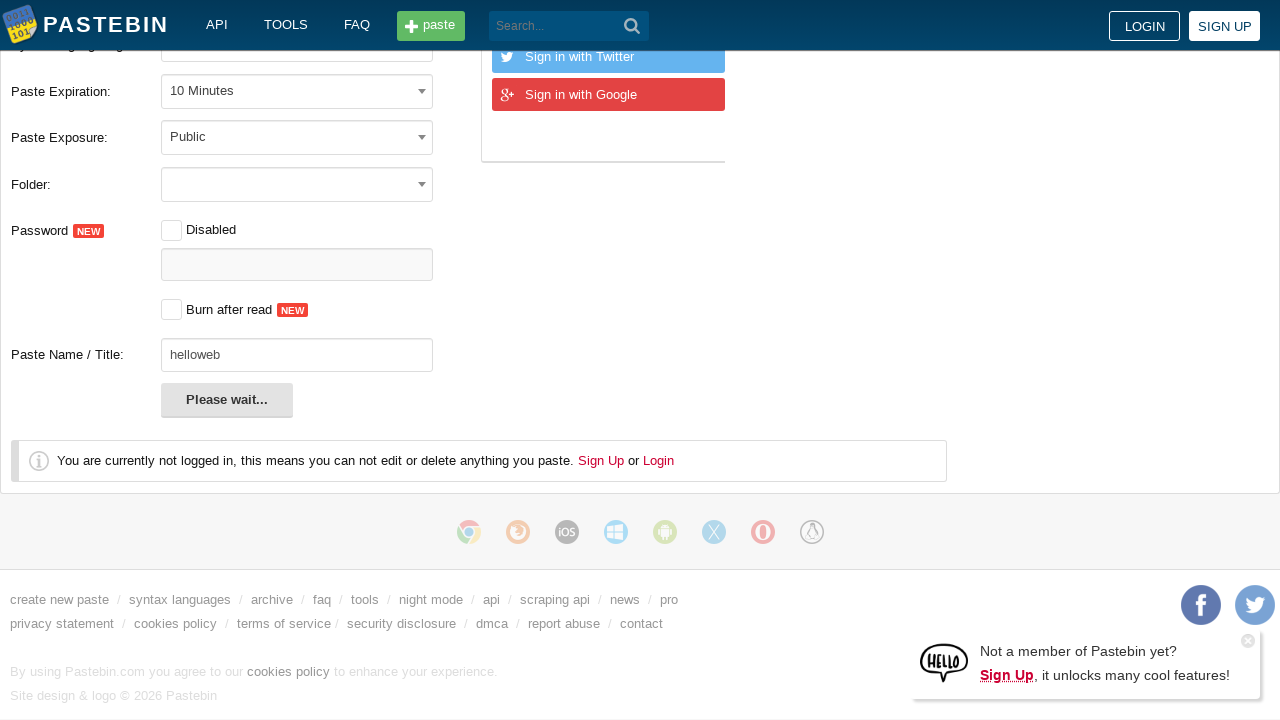

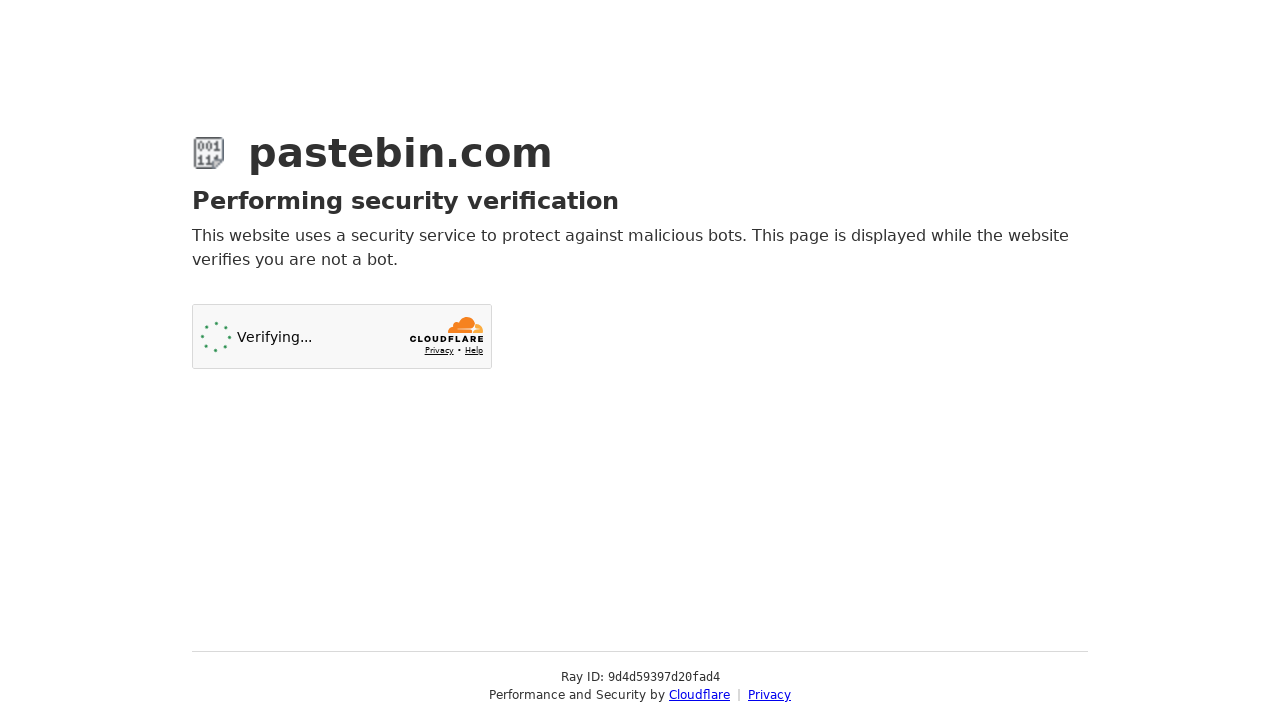